Tests that the feedback input area is enabled and can be filled with text after a chatbot conversation.

Starting URL: https://prod.buerokratt.ee/

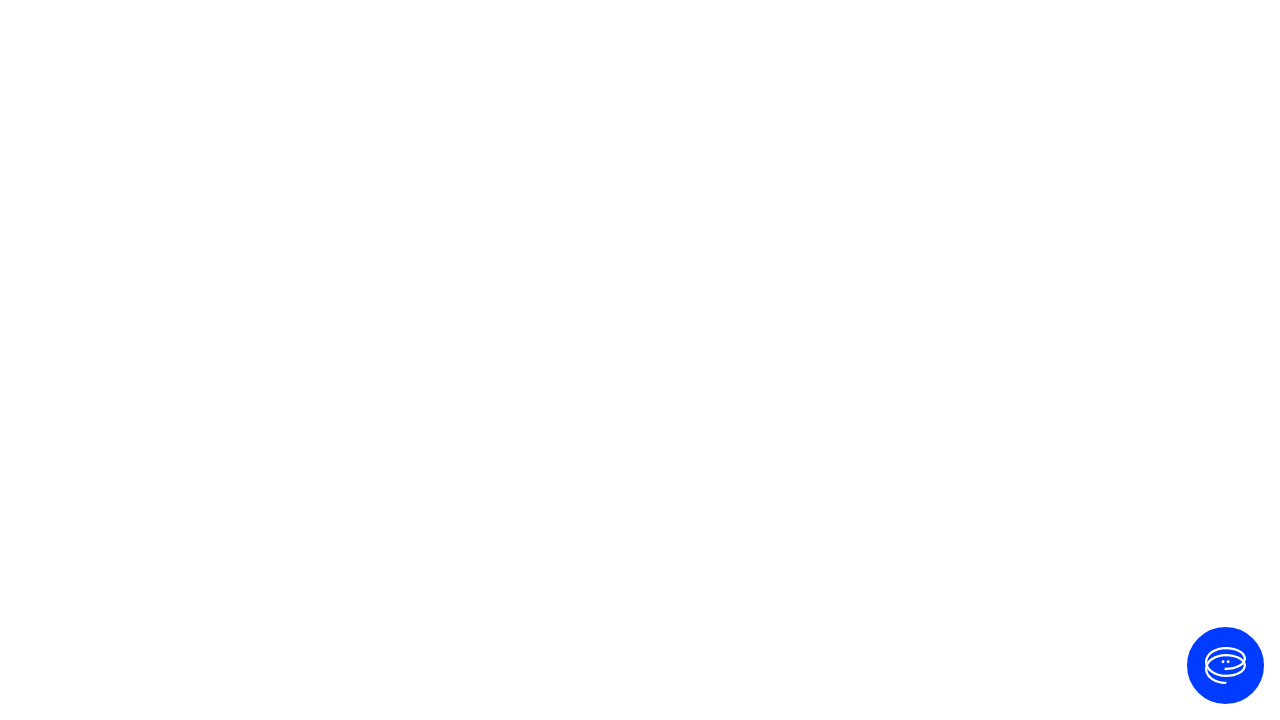

Clicked 'Ava vestlus' button to open chat at (1226, 666) on internal:label="Ava vestlus"i
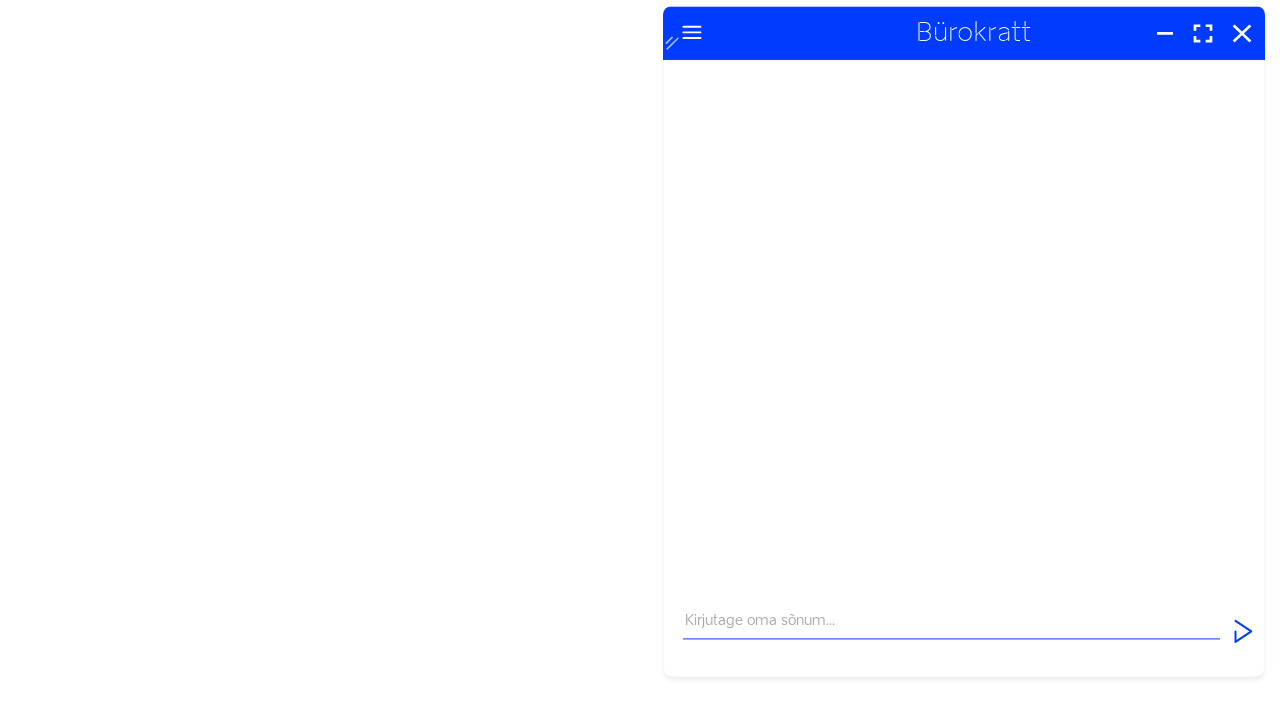

Clicked message input field at (952, 652) on internal:attr=[placeholder="Kirjutage oma sõnum..."i]
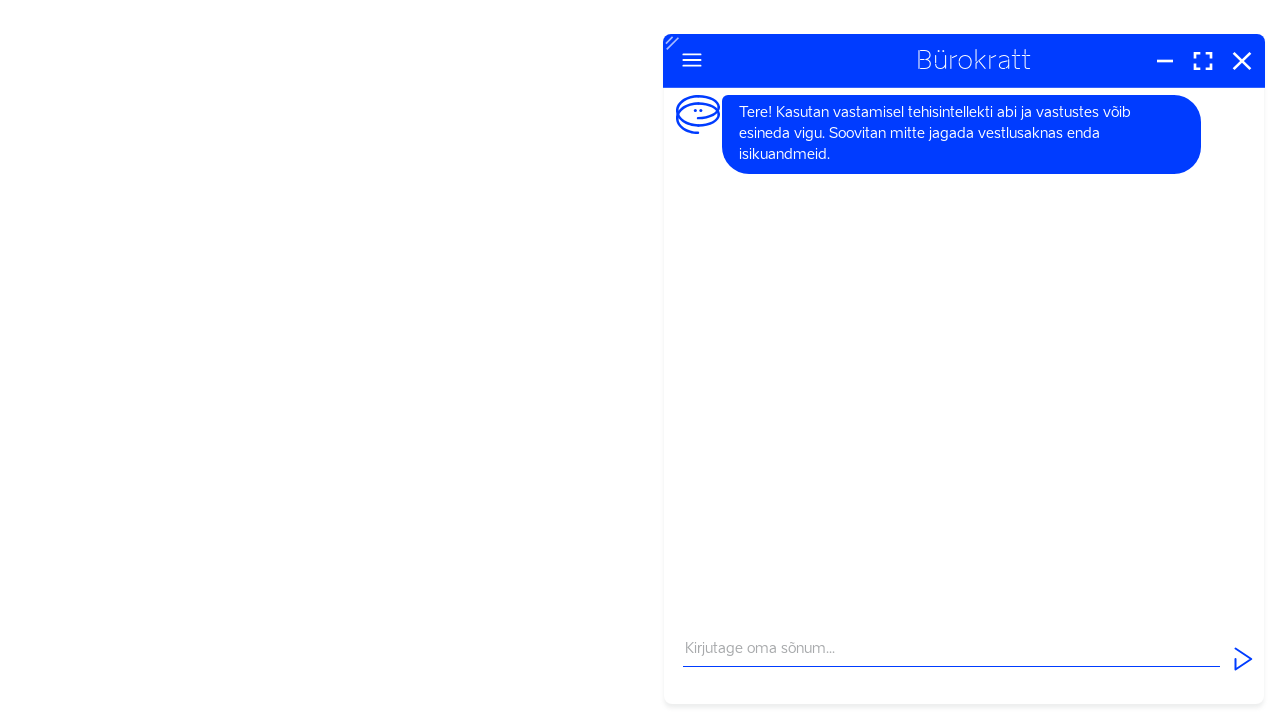

Filled message input with 'Tere' on internal:attr=[placeholder="Kirjutage oma sõnum..."i]
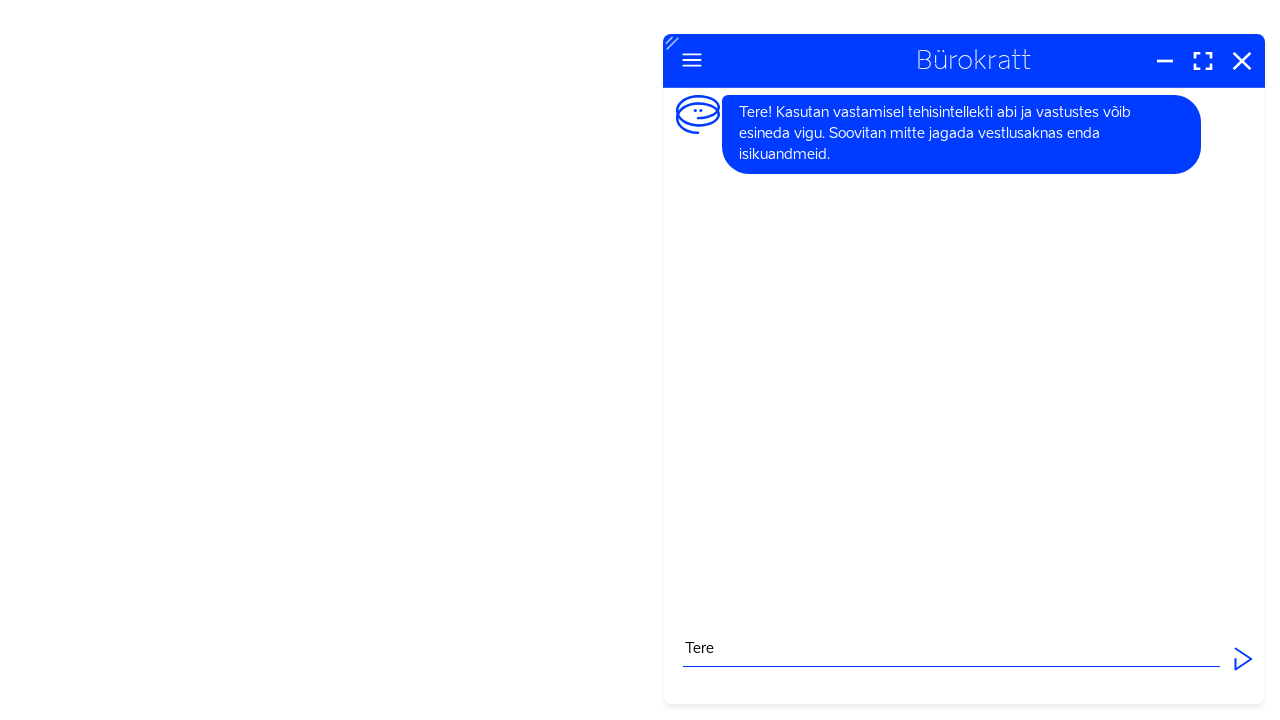

Clicked 'Saada' button to send message at (1243, 659) on internal:label="Saada"i
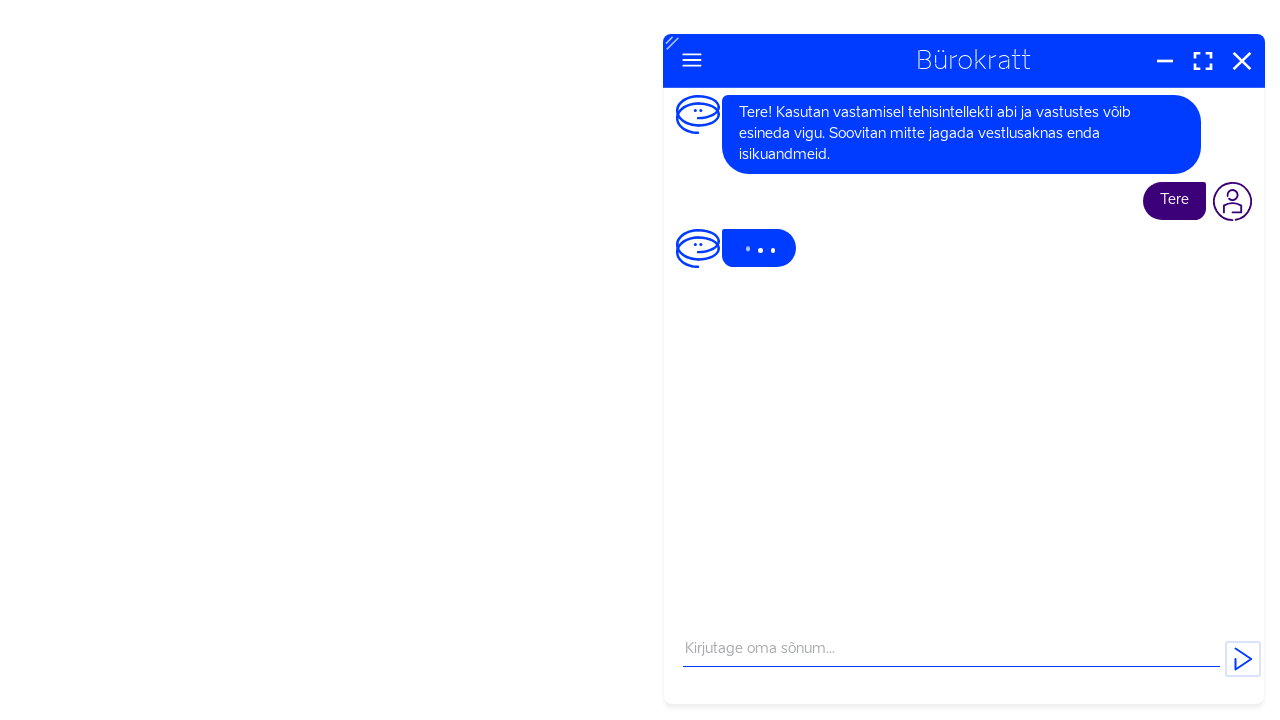

Waited 7 seconds for chatbot response
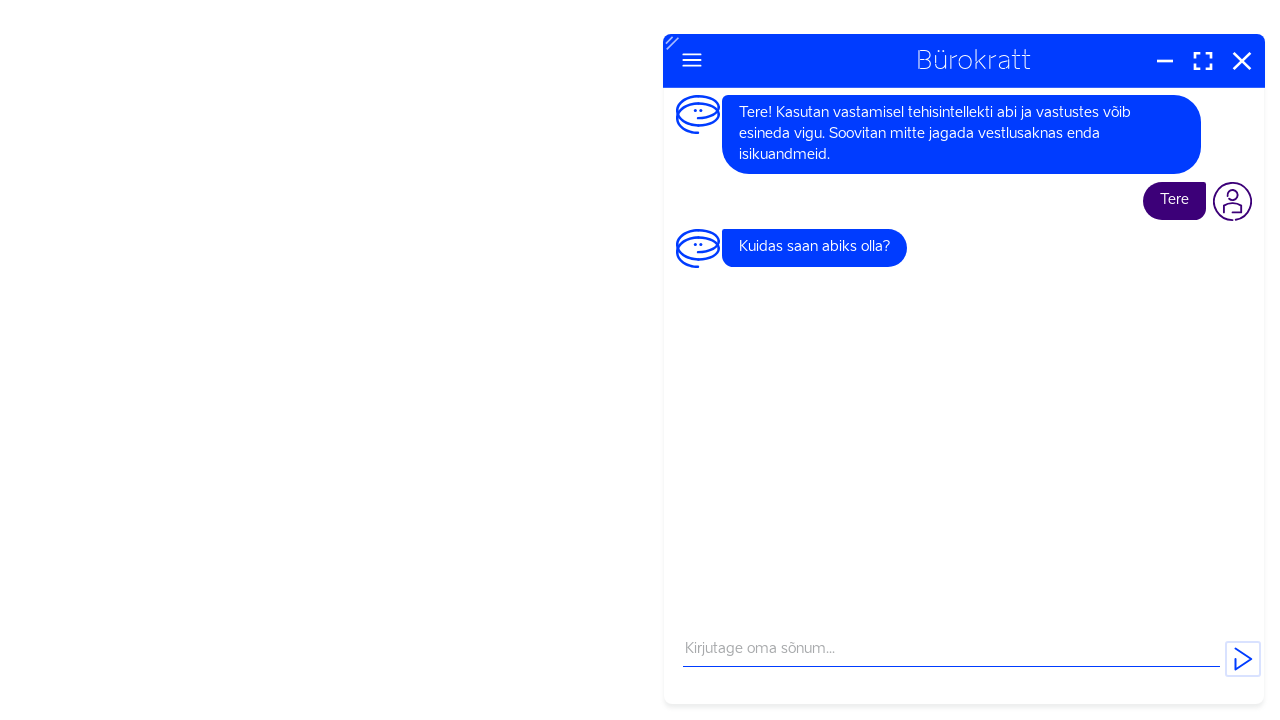

Clicked 'Sulge' button to close chat at (1242, 60) on internal:label="Sulge"i
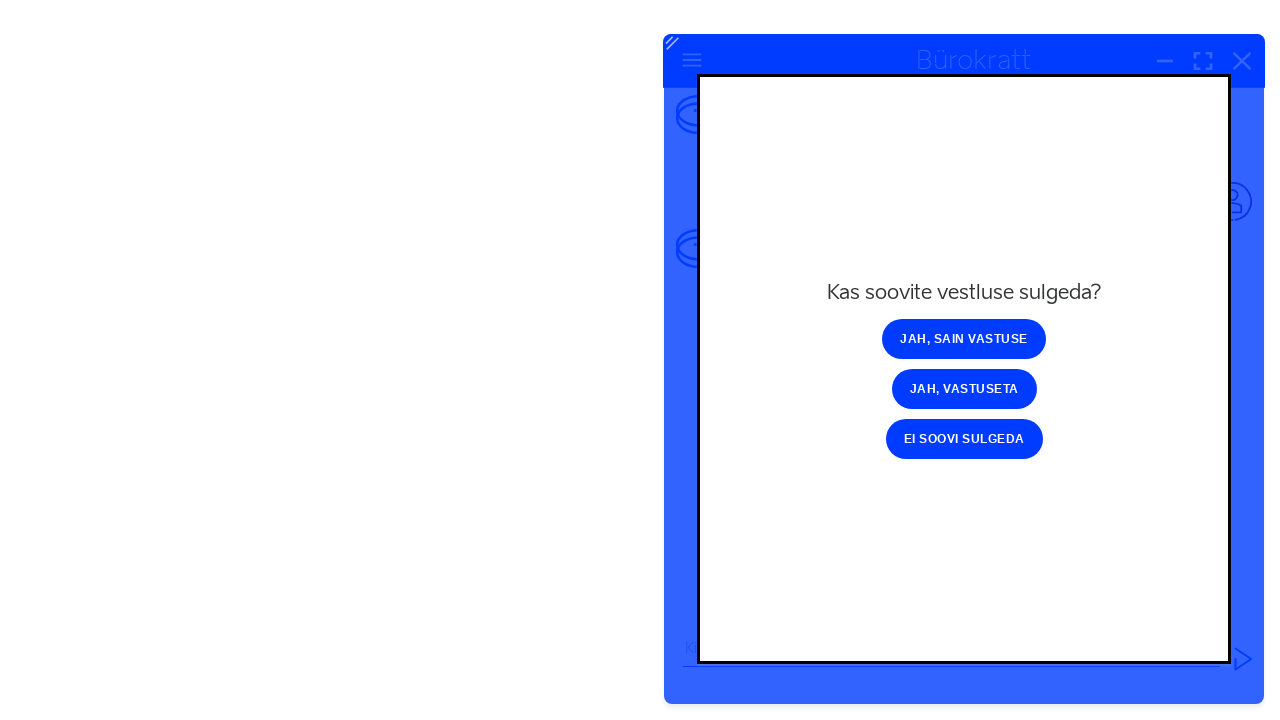

Clicked 'Jah, sain vastuse' confirmation button at (964, 339) on internal:role=button[name="Jah, sain vastuse"i]
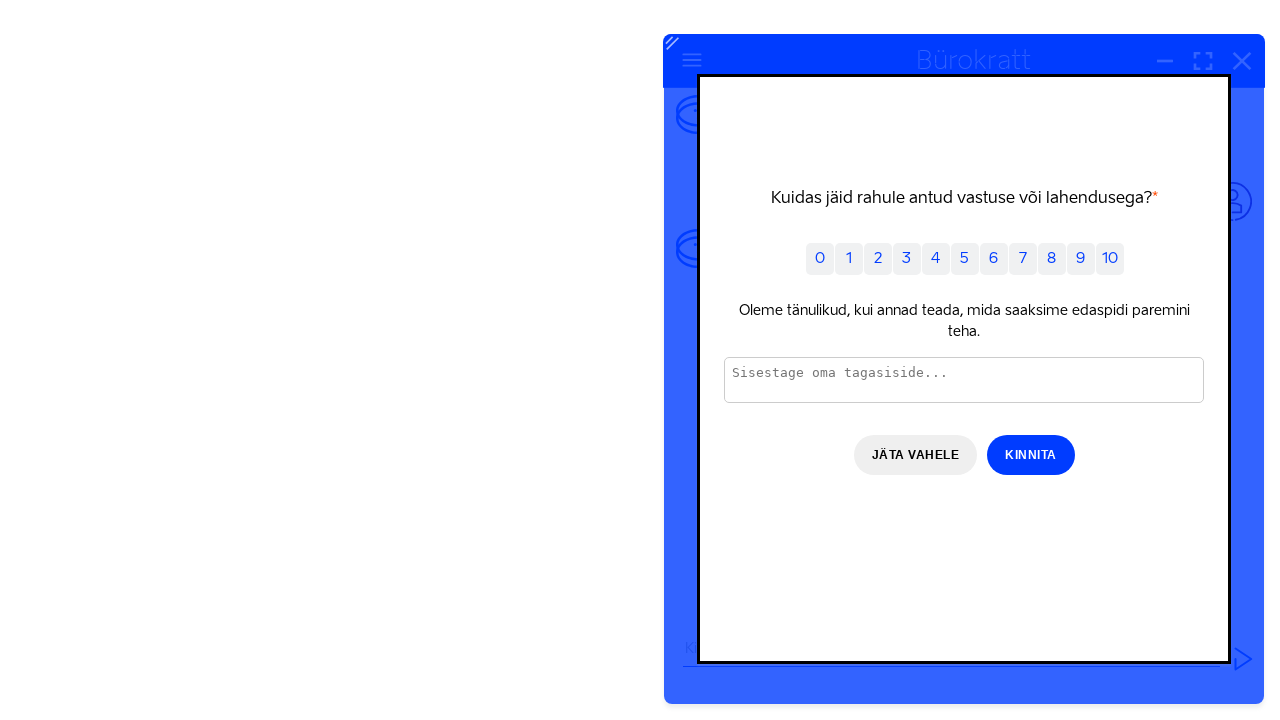

Filled feedback input area with 'Great service!' - test passed, input area is enabled and fillable on internal:attr=[placeholder="Sisestage oma tagasiside..."i]
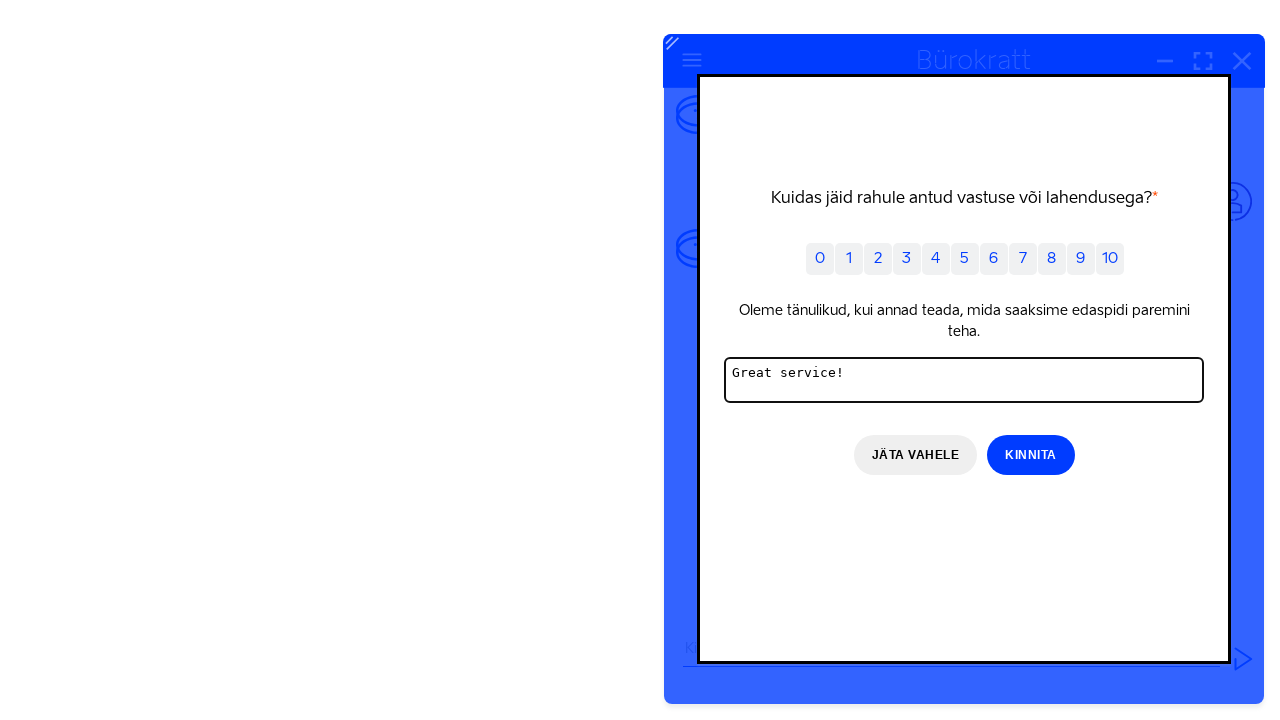

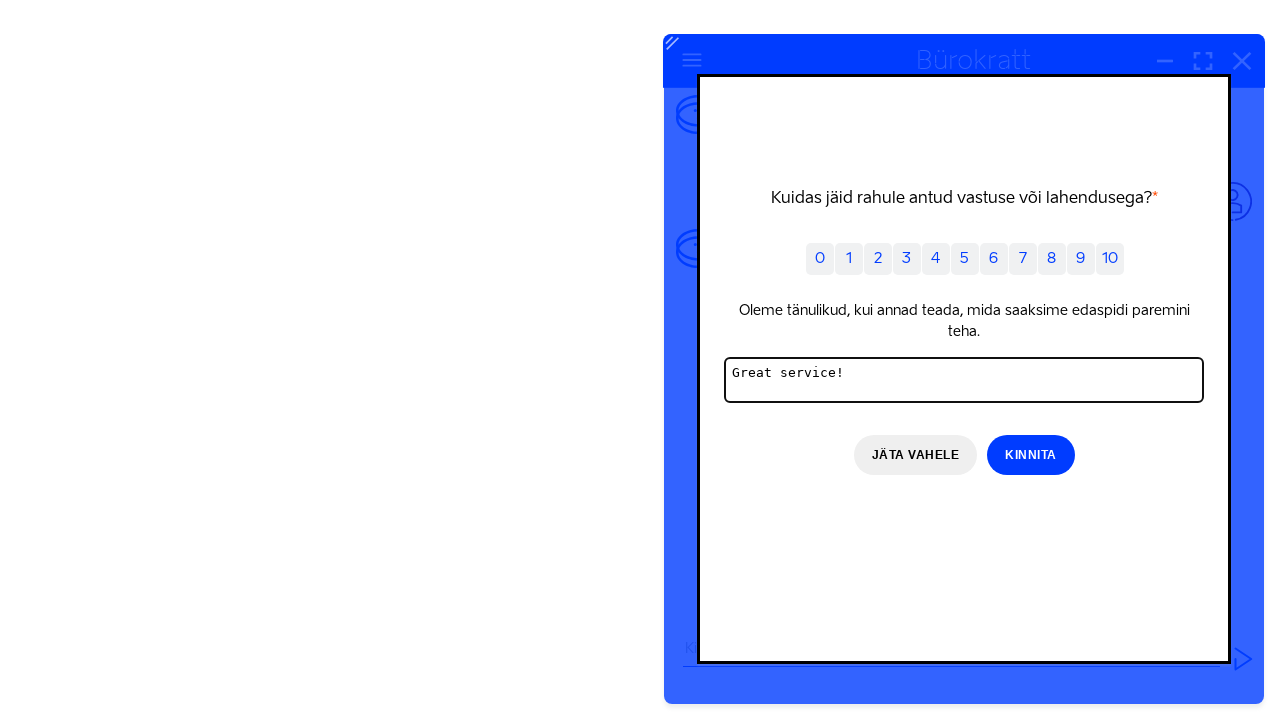